Tests iHeart podcast page by loading the page, clicking "See More" to expand episodes, and navigating to an episode detail page to verify content loads

Starting URL: https://www.iheart.com/podcast/211-early-edition-with-ryan-br-25086386/

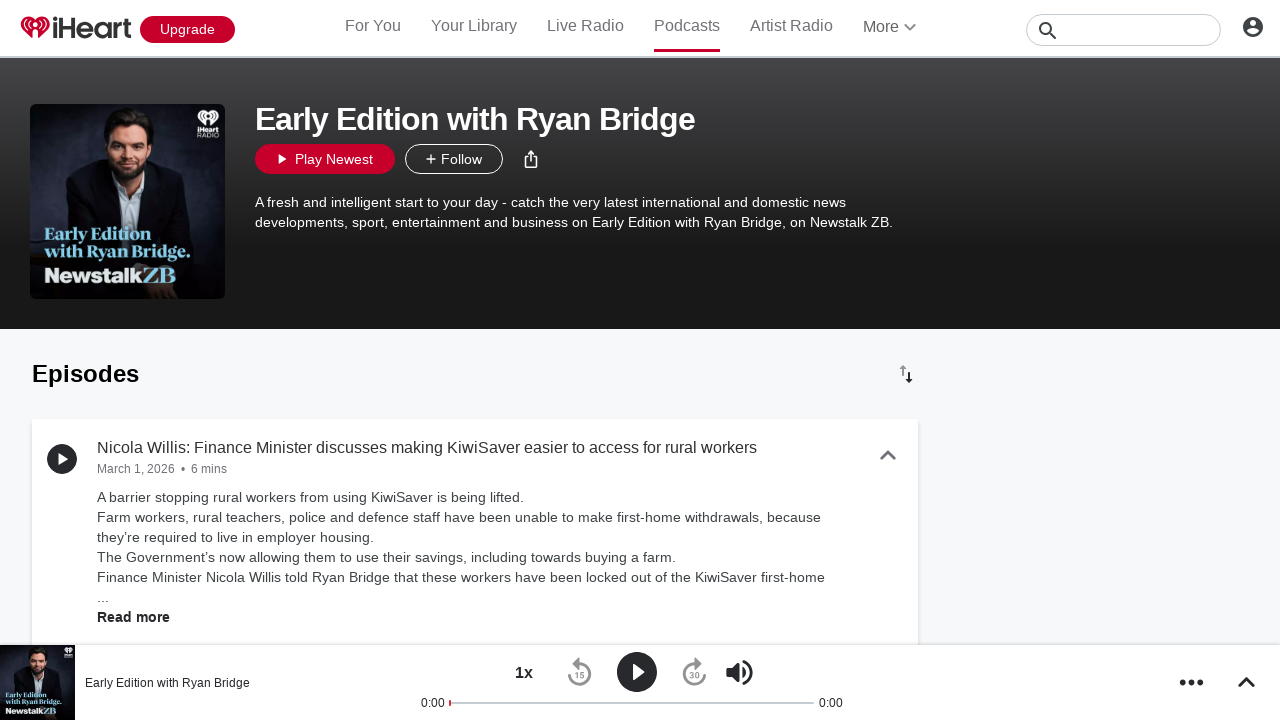

Waited for podcast profile body to load
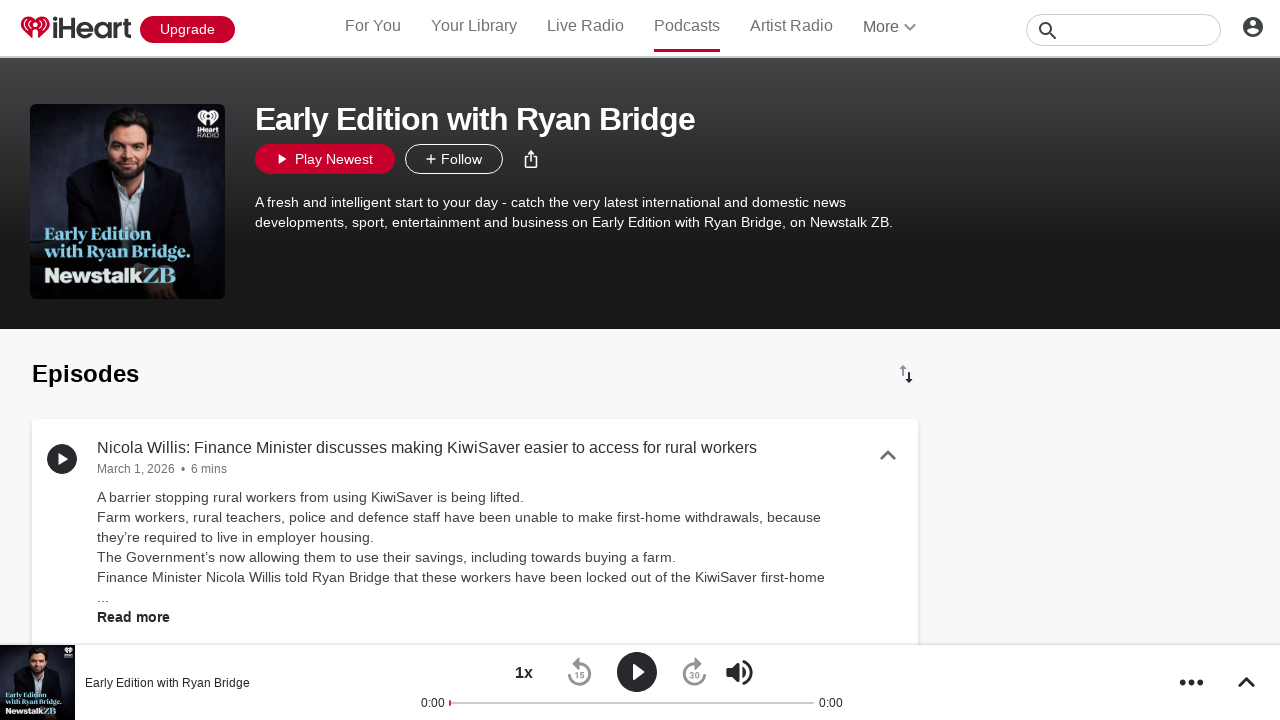

Waited for first episode card to appear
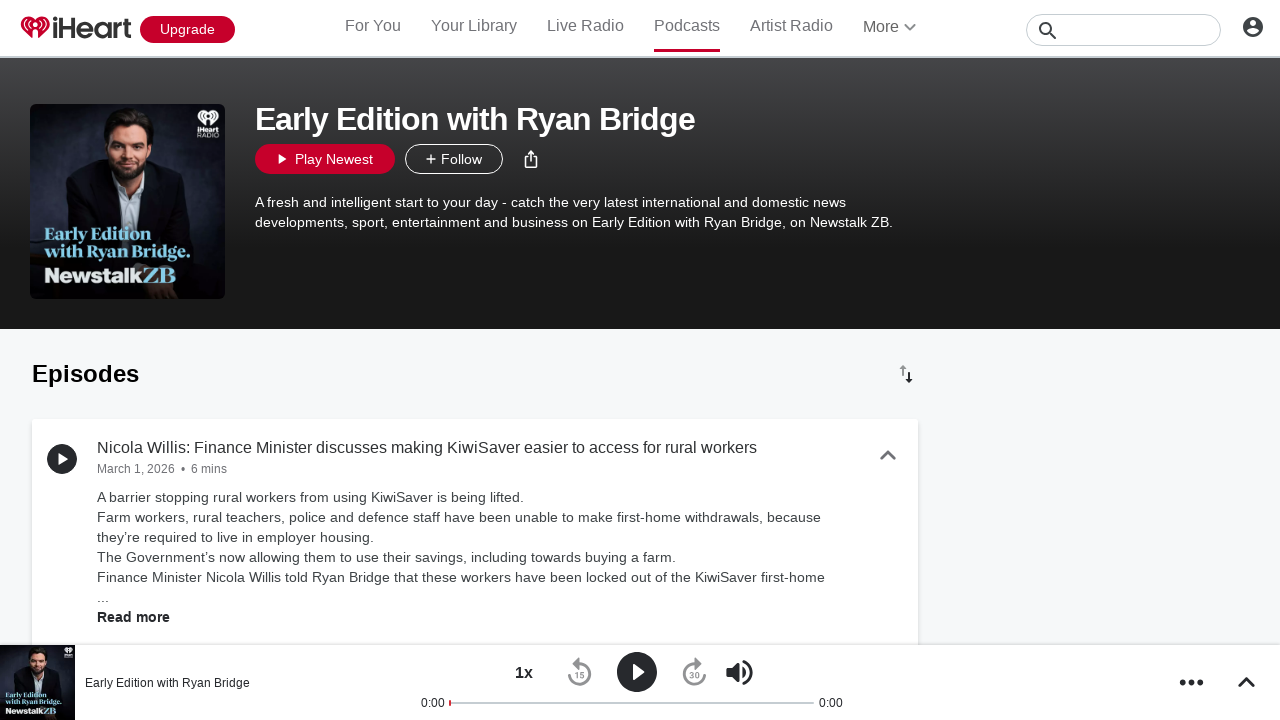

Clicked 'See More' button to expand episode list at (475, 360) on internal:role=button[name="See More"i]
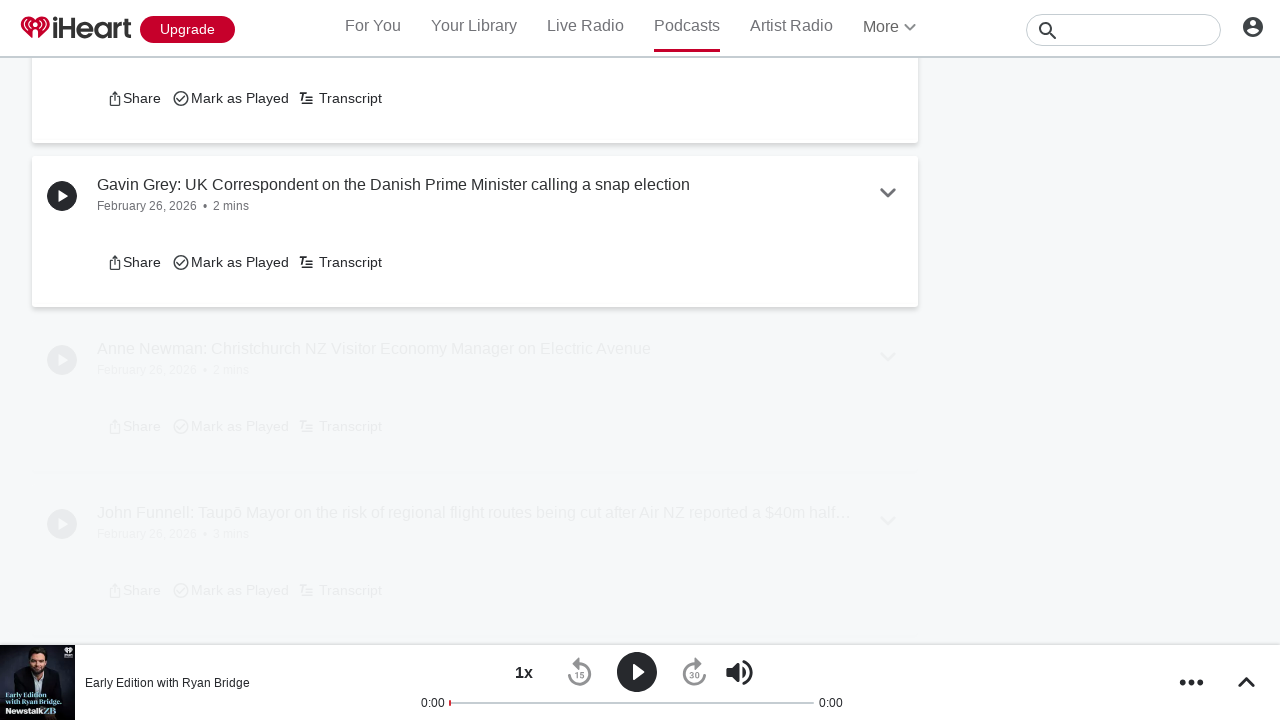

Clicked first episode link to navigate to episode detail page at (475, 360) on [data-test="podcast-episode-card"] [data-test="podcast-episode-name"] a >> nth=0
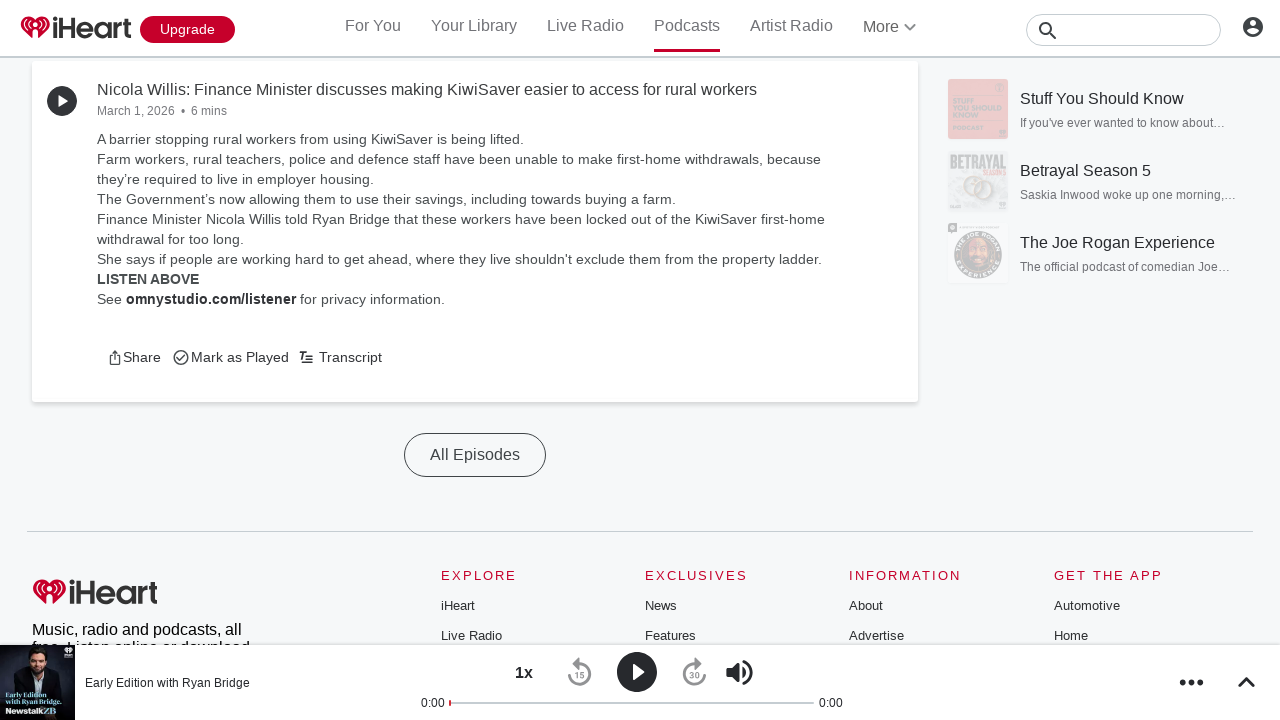

Waited for episode detail page to load
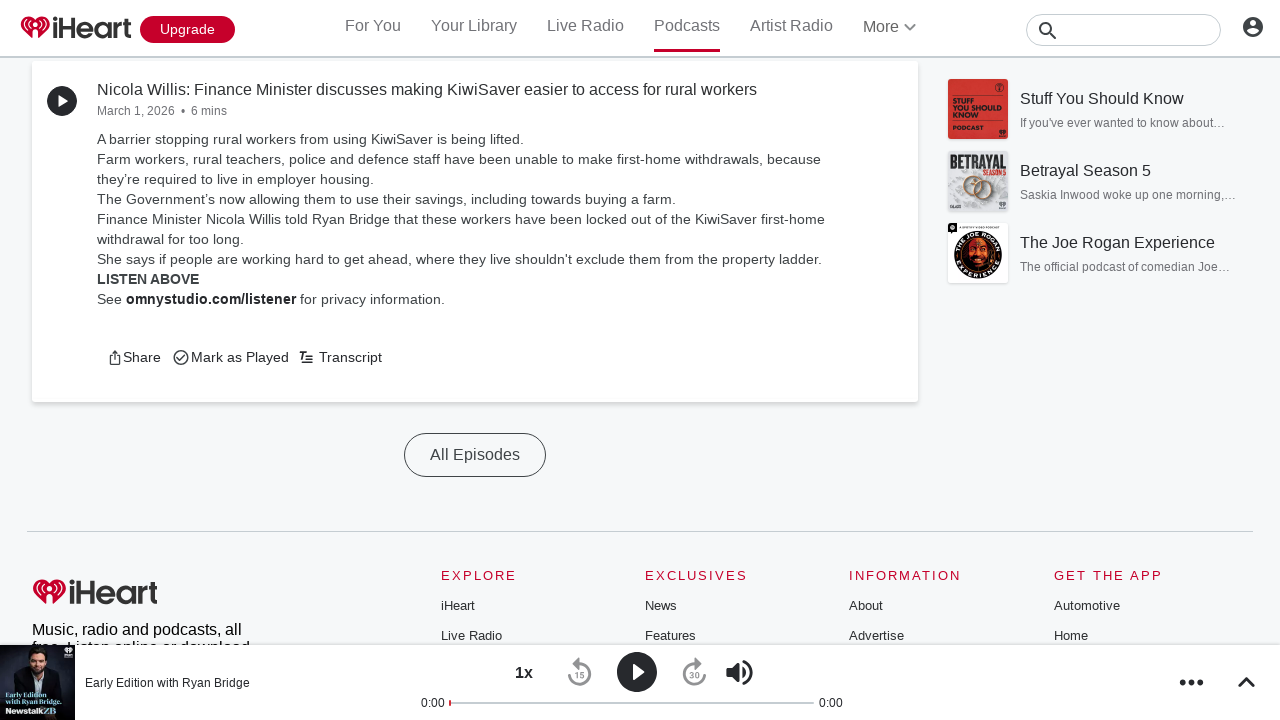

Verified episode description content is present
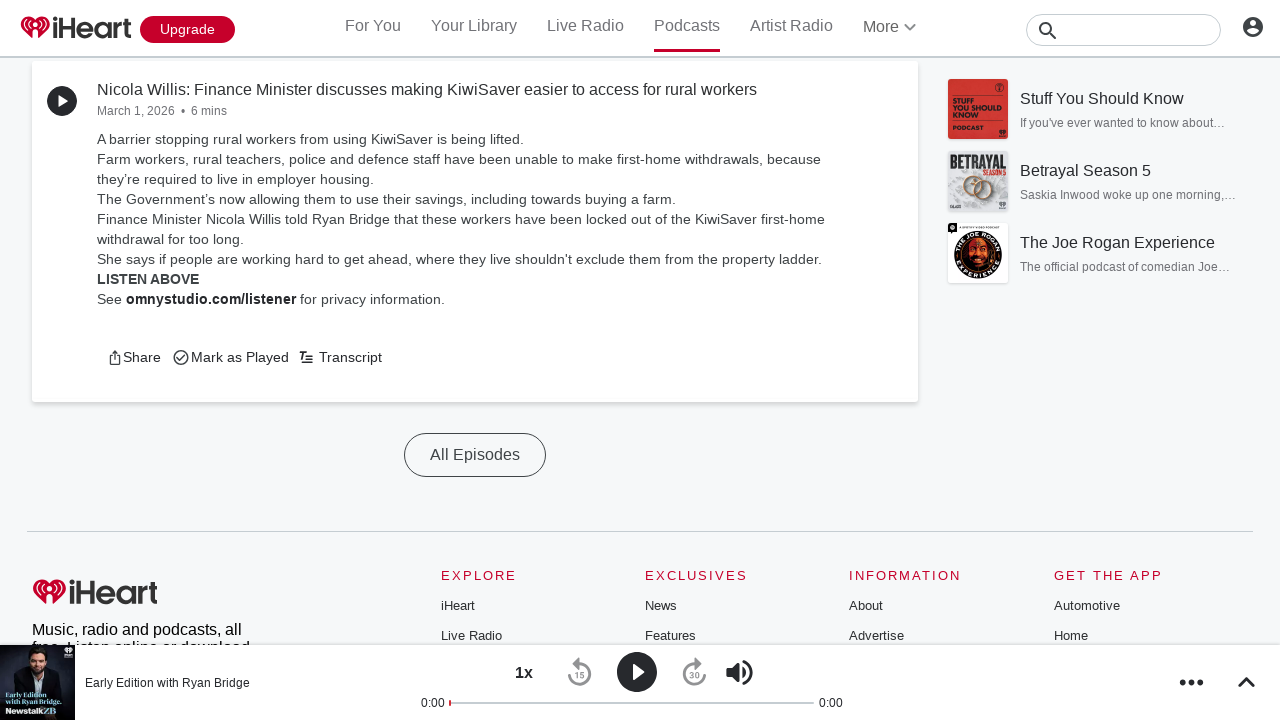

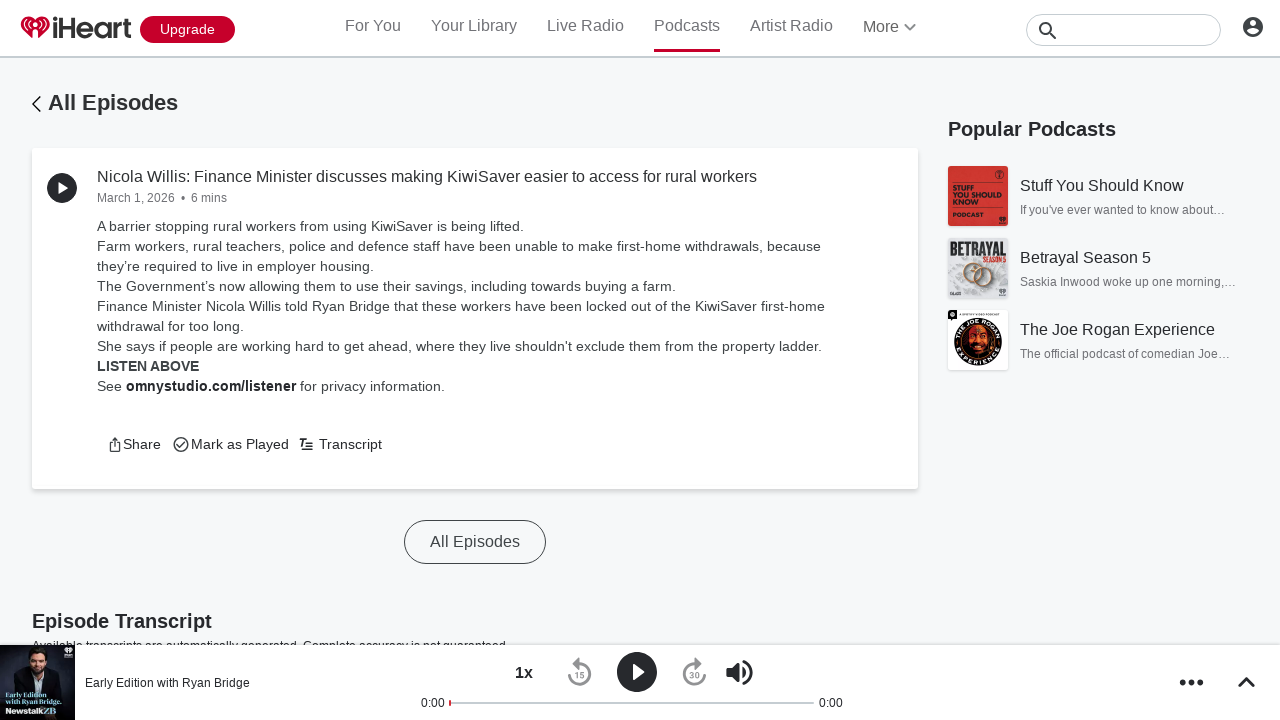